Tests filling the comment box in the reviews section of a product page

Starting URL: https://keybooks.ro/shop/cooking-with-love/

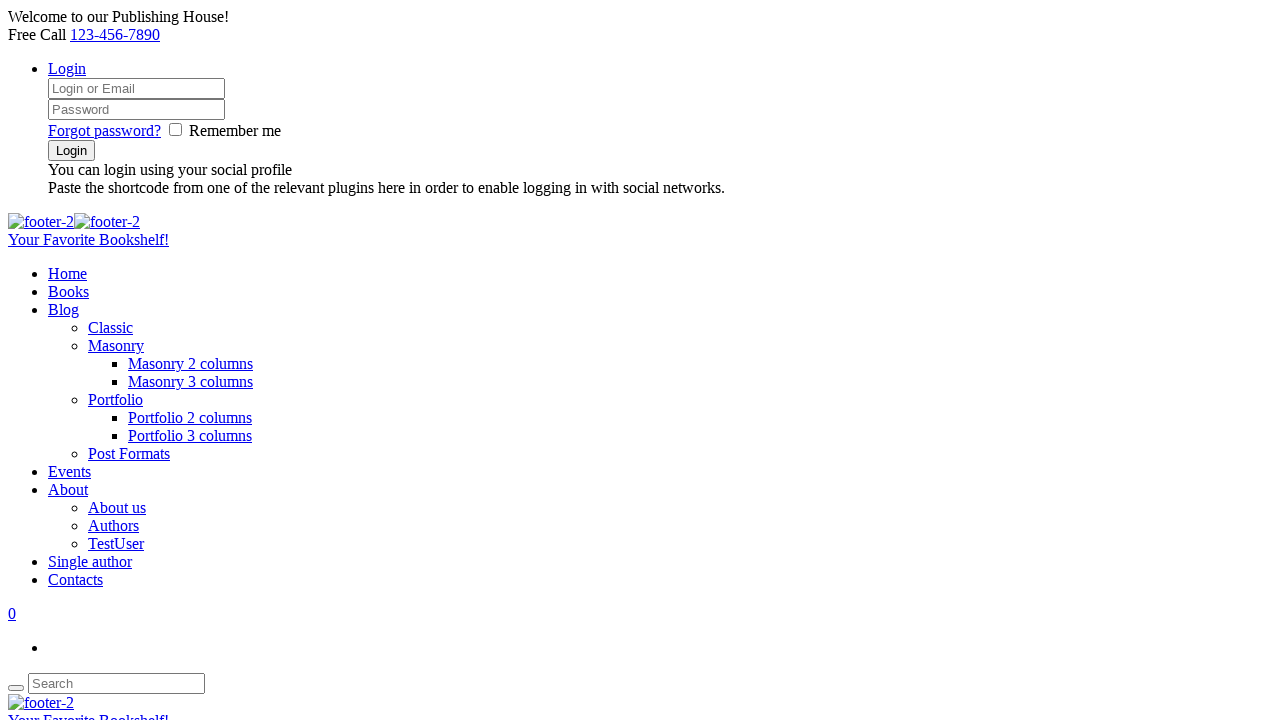

Clicked on reviews tab to display comment box at (660, 361) on #tab-title-reviews
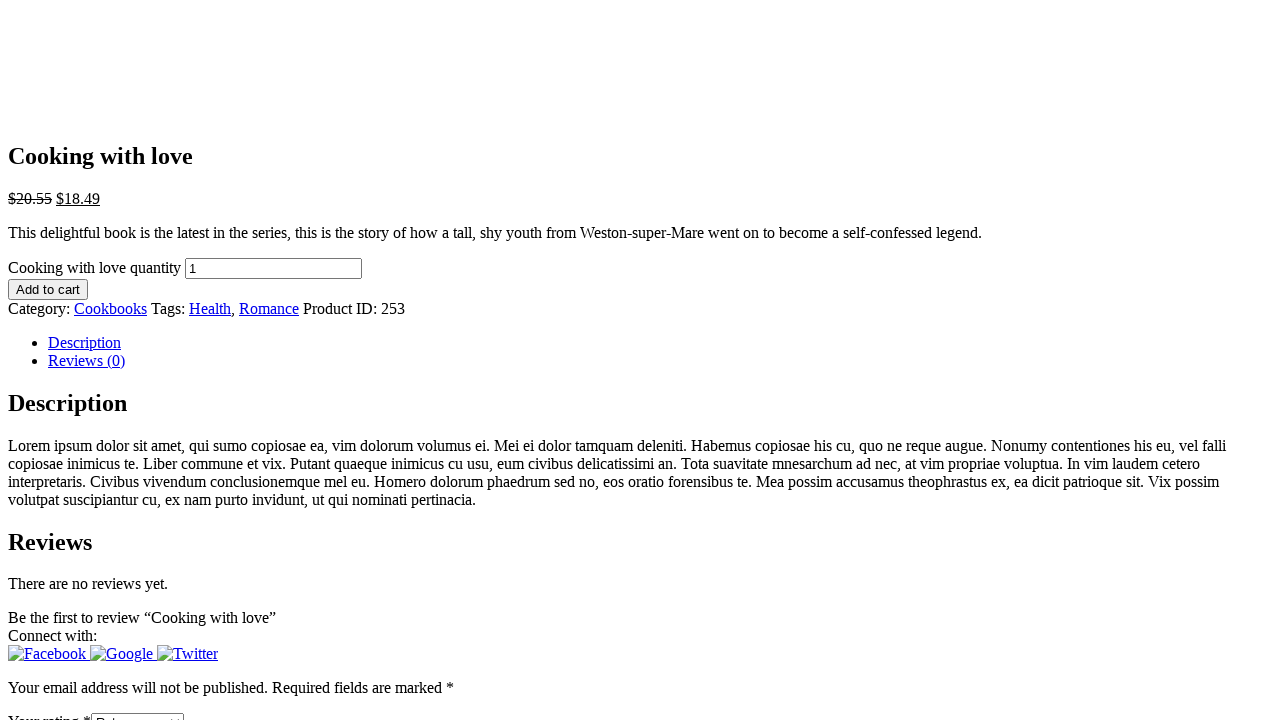

Filled comment box with 'My super duper message!' on textarea[name='comment']
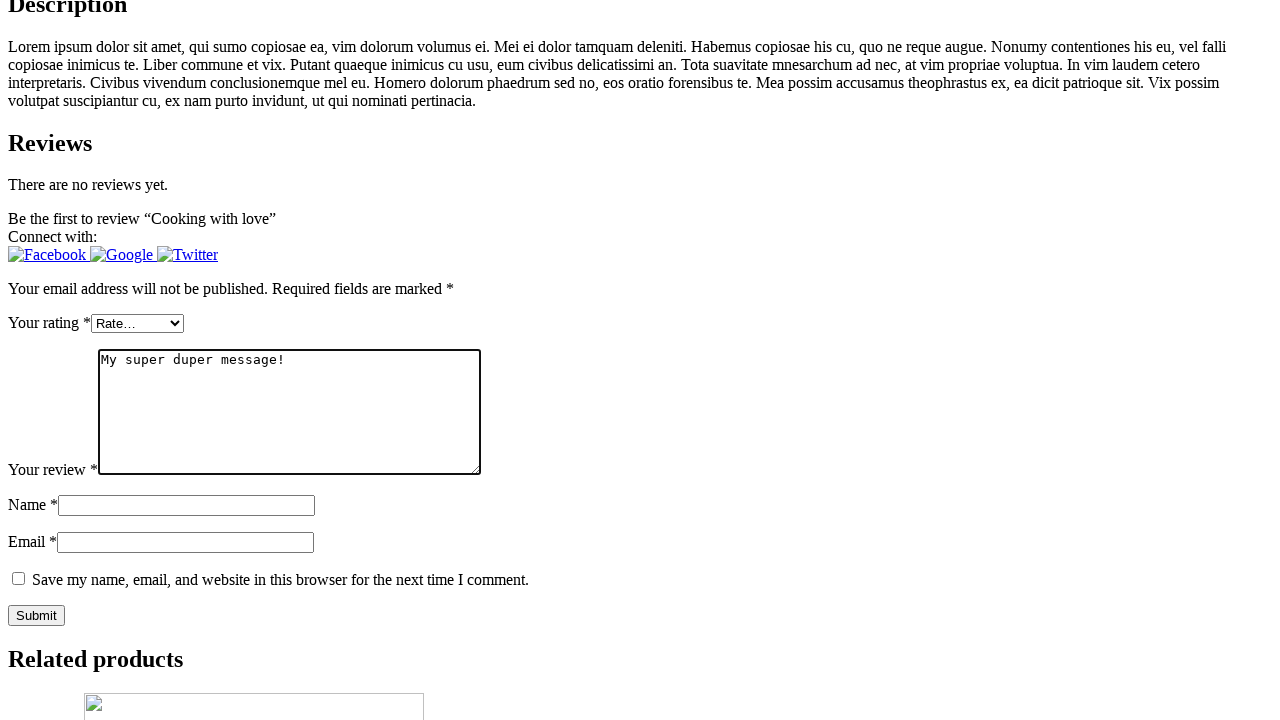

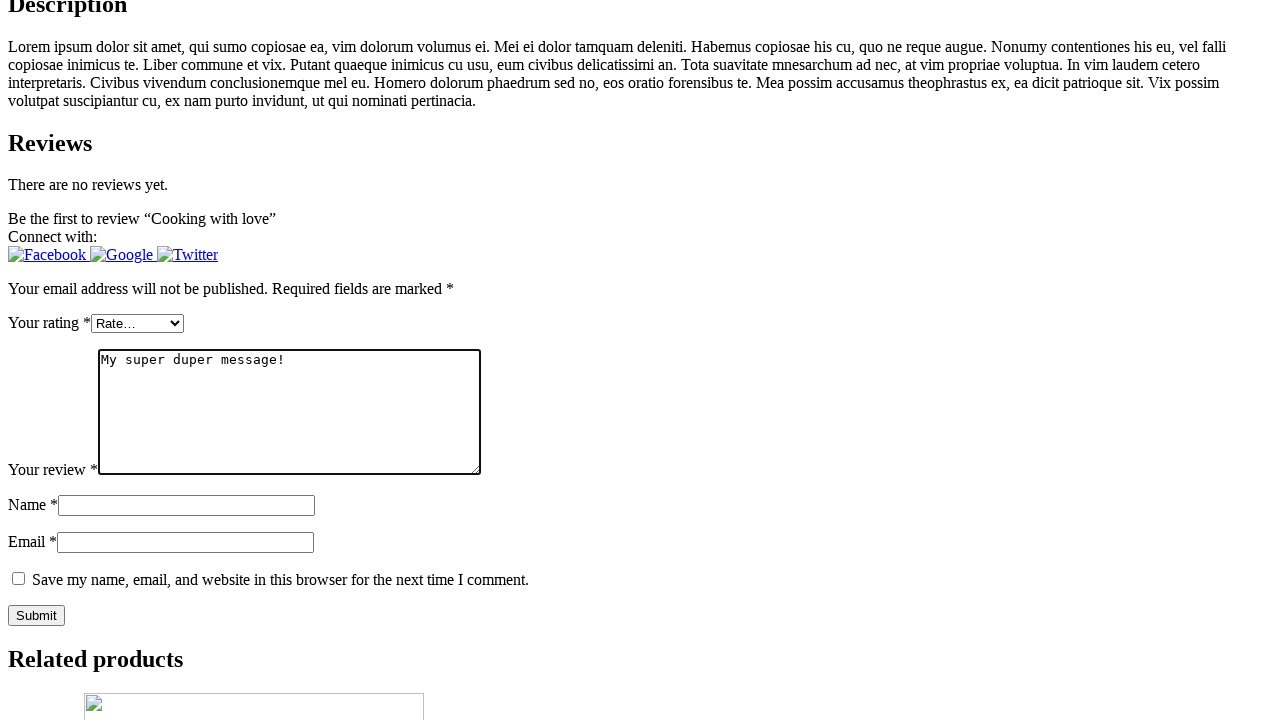